Tests finding an h1 element with class containing "hero" and verifies text

Starting URL: https://shafthq.github.io/

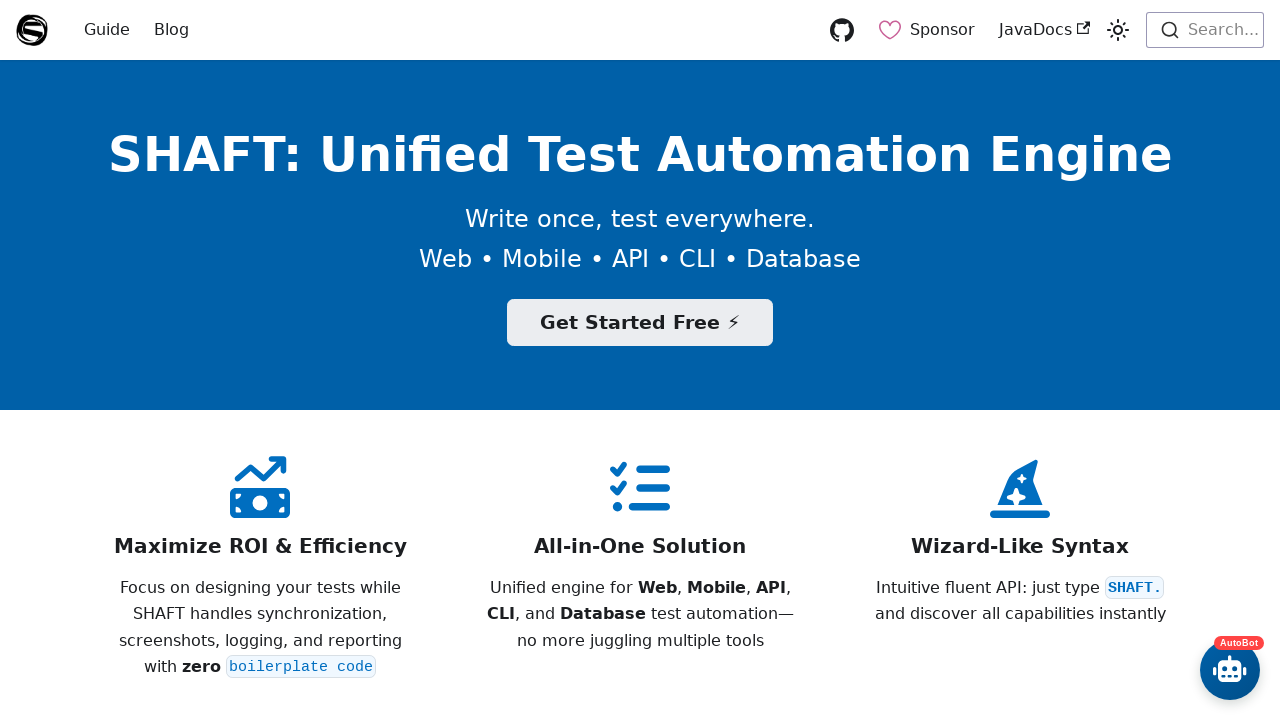

Located h1 element with class containing 'hero'
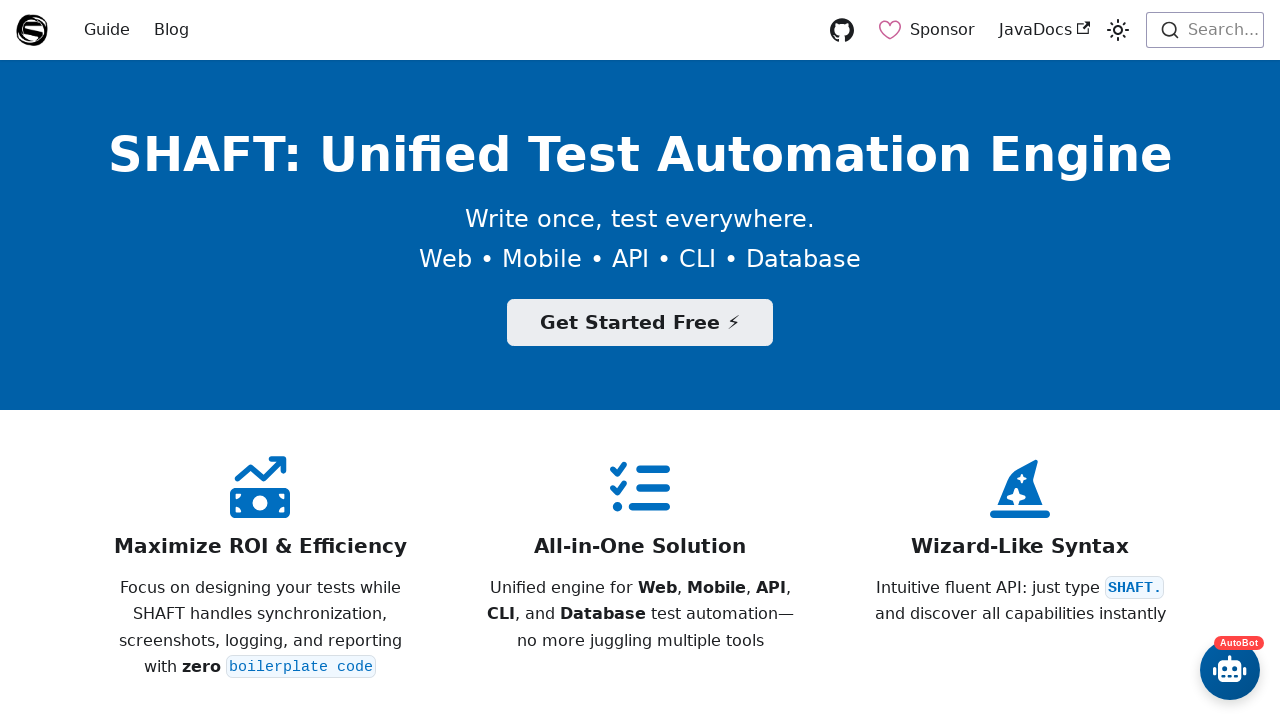

Waited for h1 element with 'hero' class to be ready
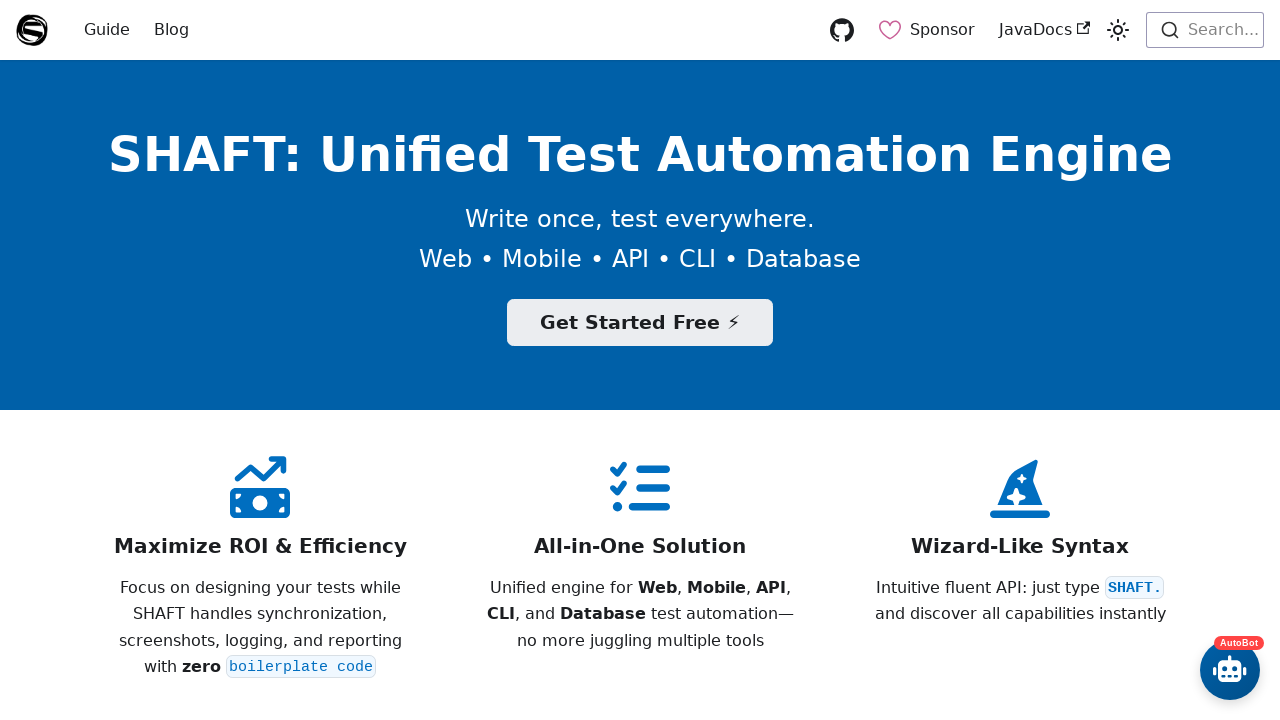

Verified h1 element text contains 'SHAFT'
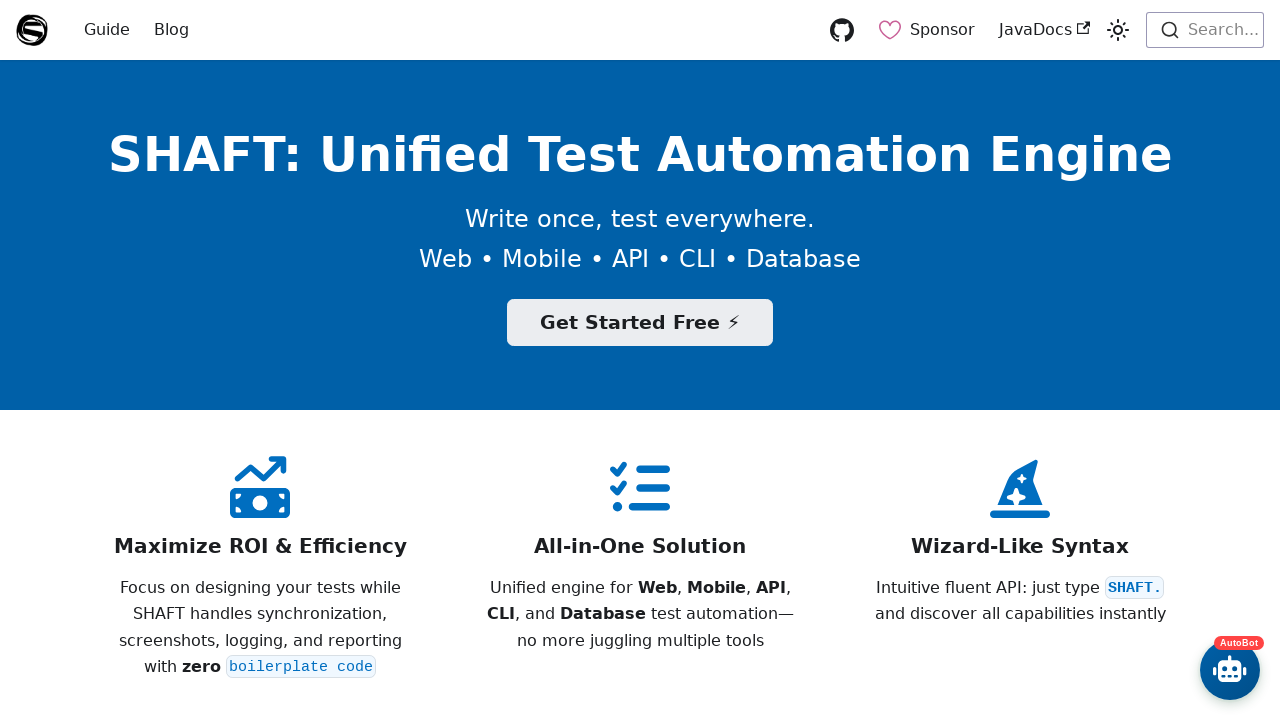

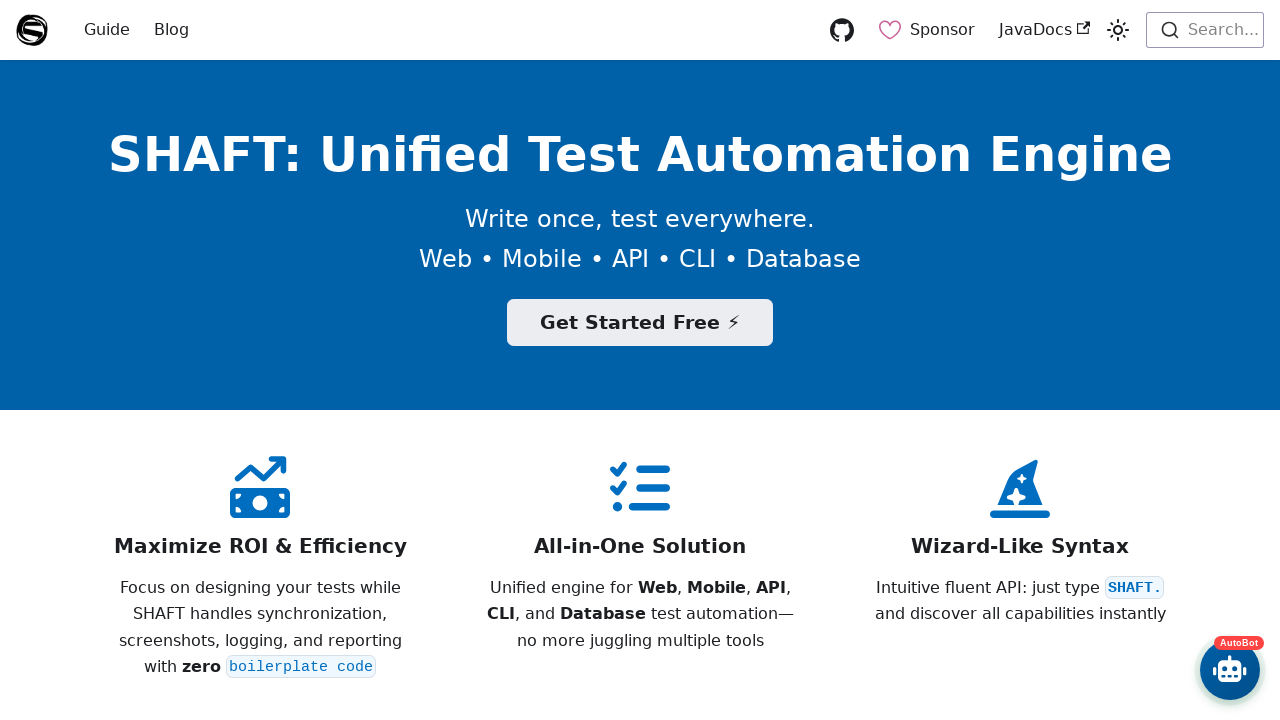